Tests drag and drop functionality by dragging element A to element B's position and verifying the drop was successful

Starting URL: https://the-internet.herokuapp.com/drag_and_drop

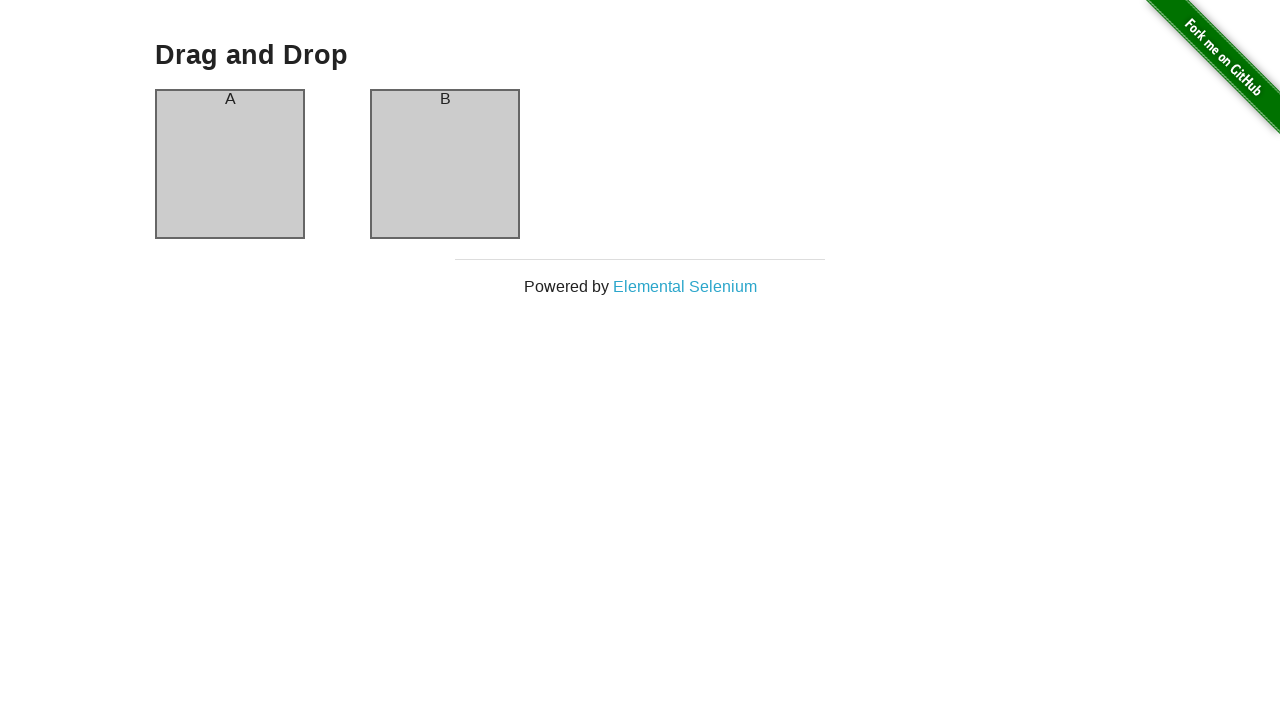

Located source element (column A)
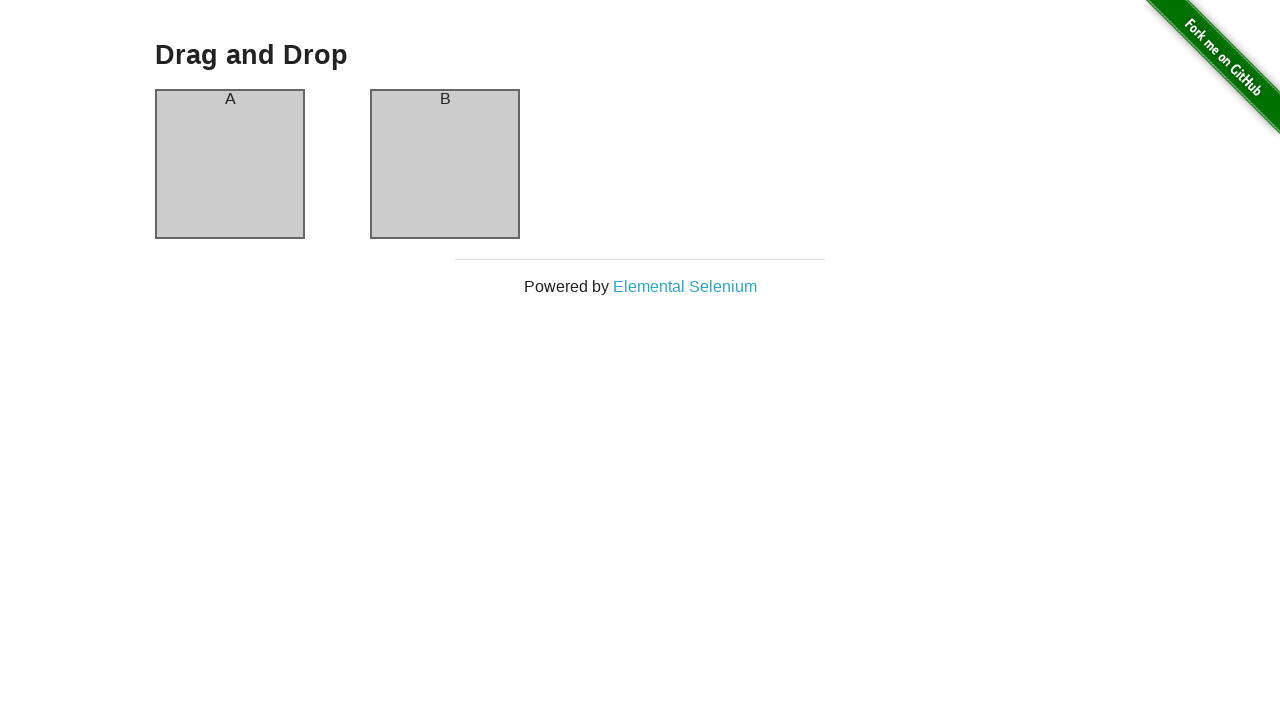

Located target element (column B)
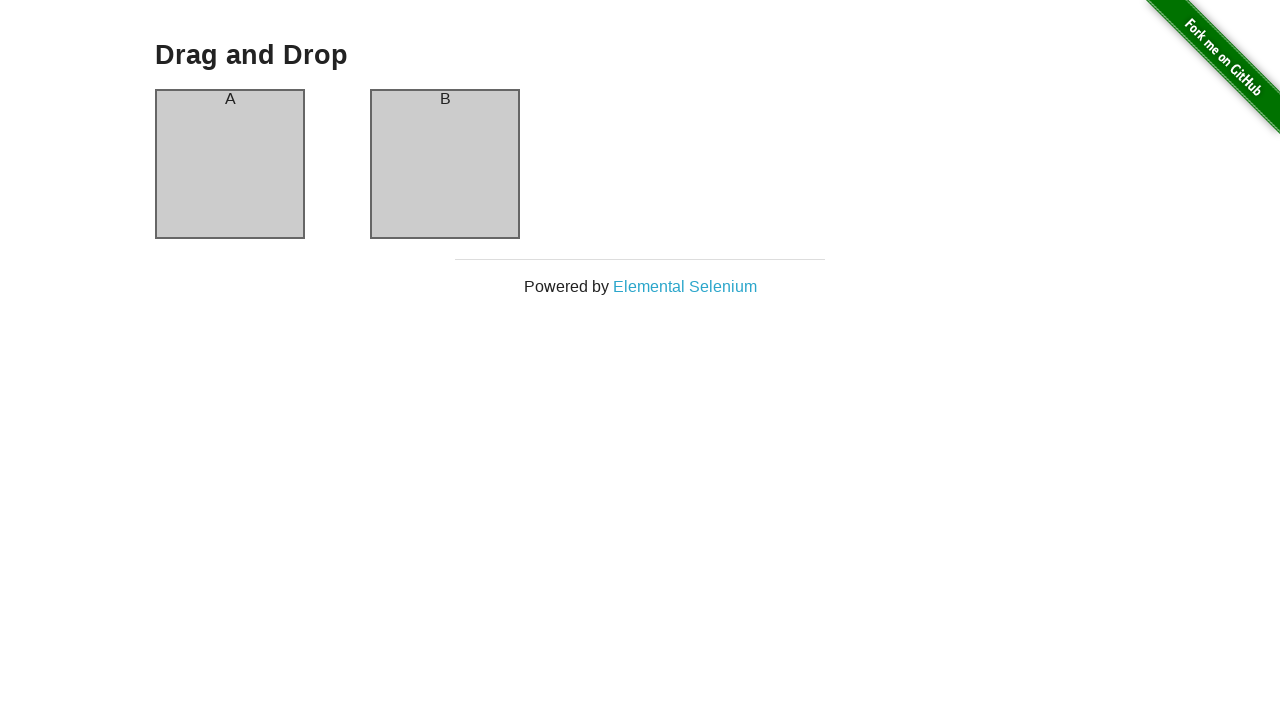

Dragged element A to element B's position at (445, 164)
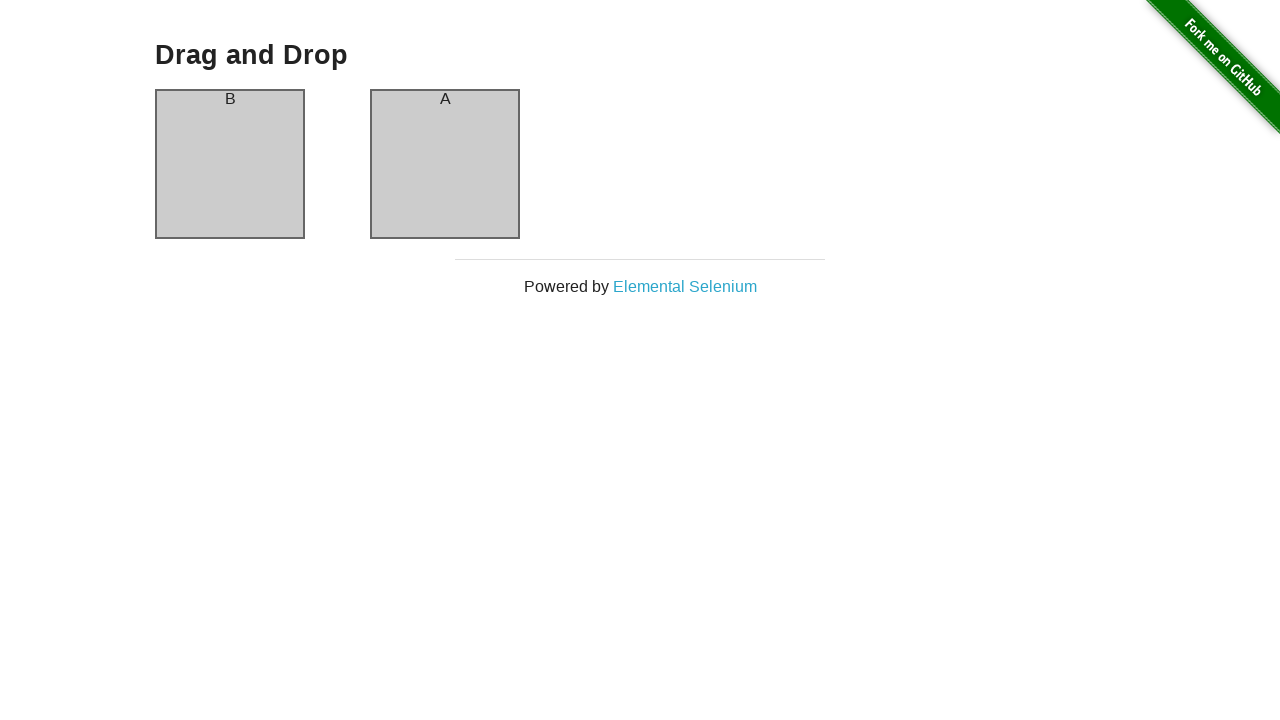

Verified that column B header now contains 'A' - drag and drop successful
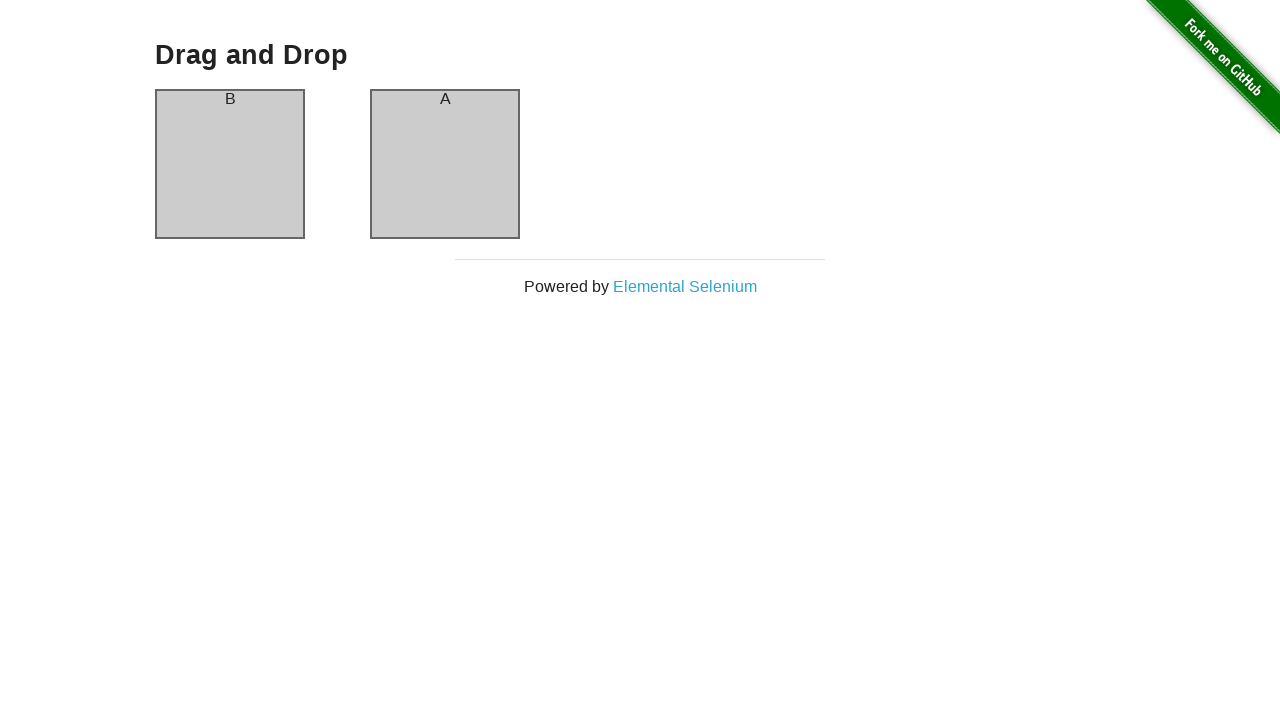

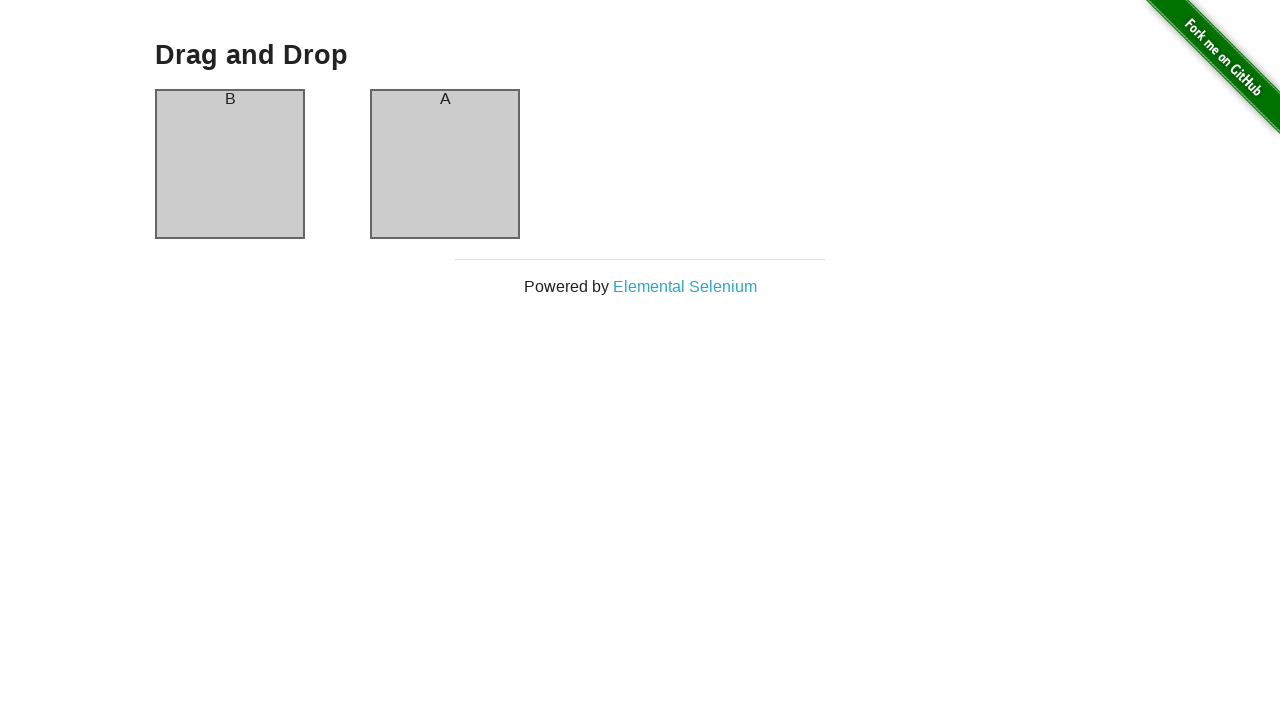